Tests the Bootstrap checkout form by filling in shipping information (name, address, email), selecting country and state from dropdowns, and entering payment details (credit card name, number, expiration, CVV), then clicking the proceed button.

Starting URL: https://getbootstrap.com/docs/4.0/examples/checkout/

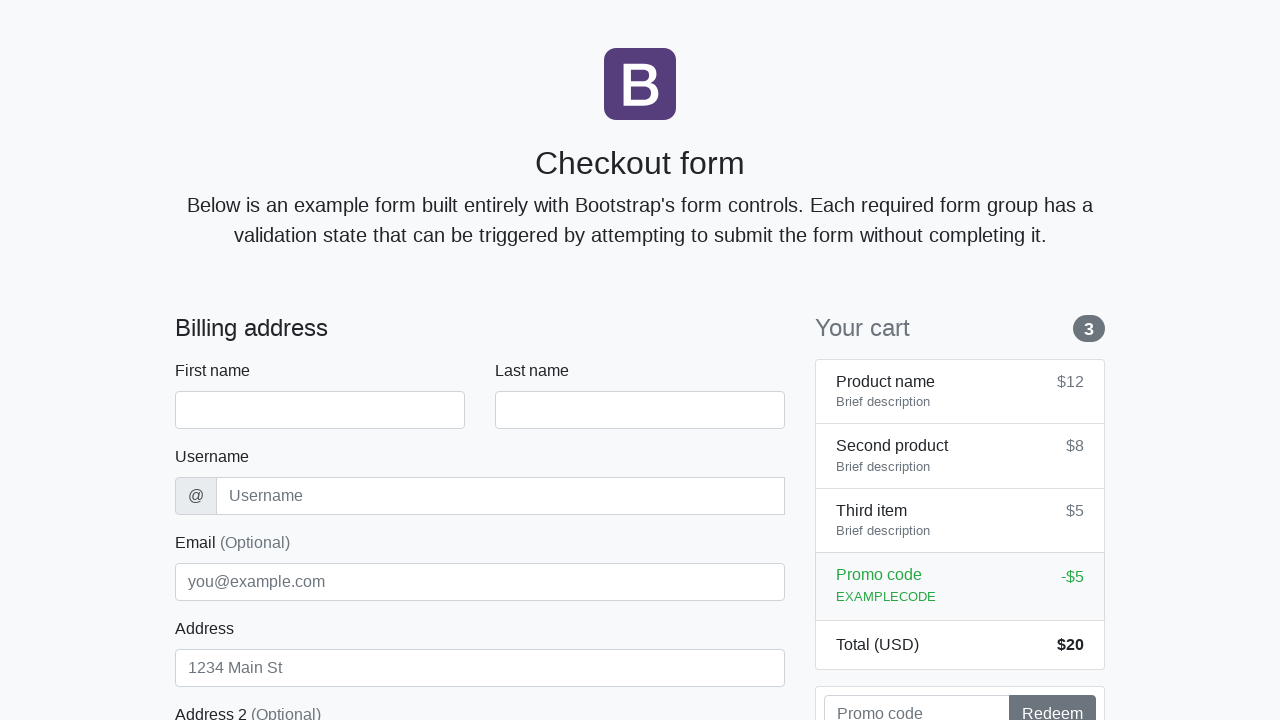

Waited for checkout form to load - first name field appeared
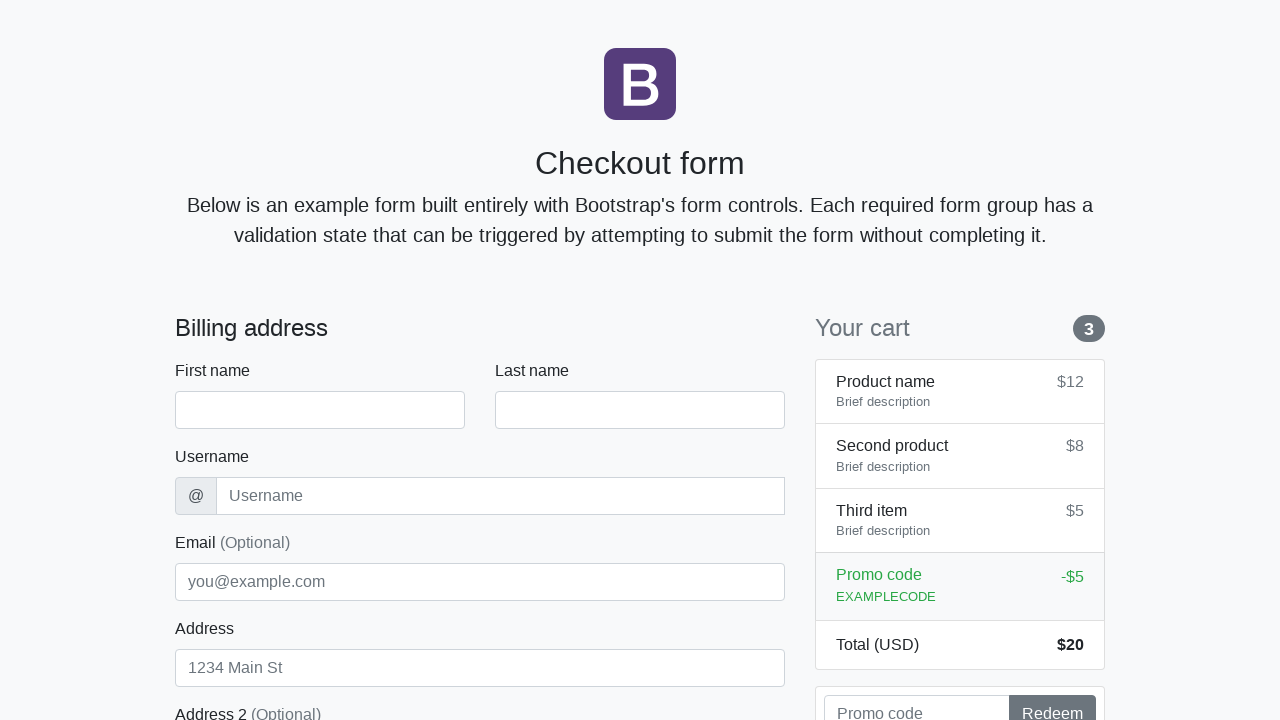

Filled first name field with 'Anton' on #firstName
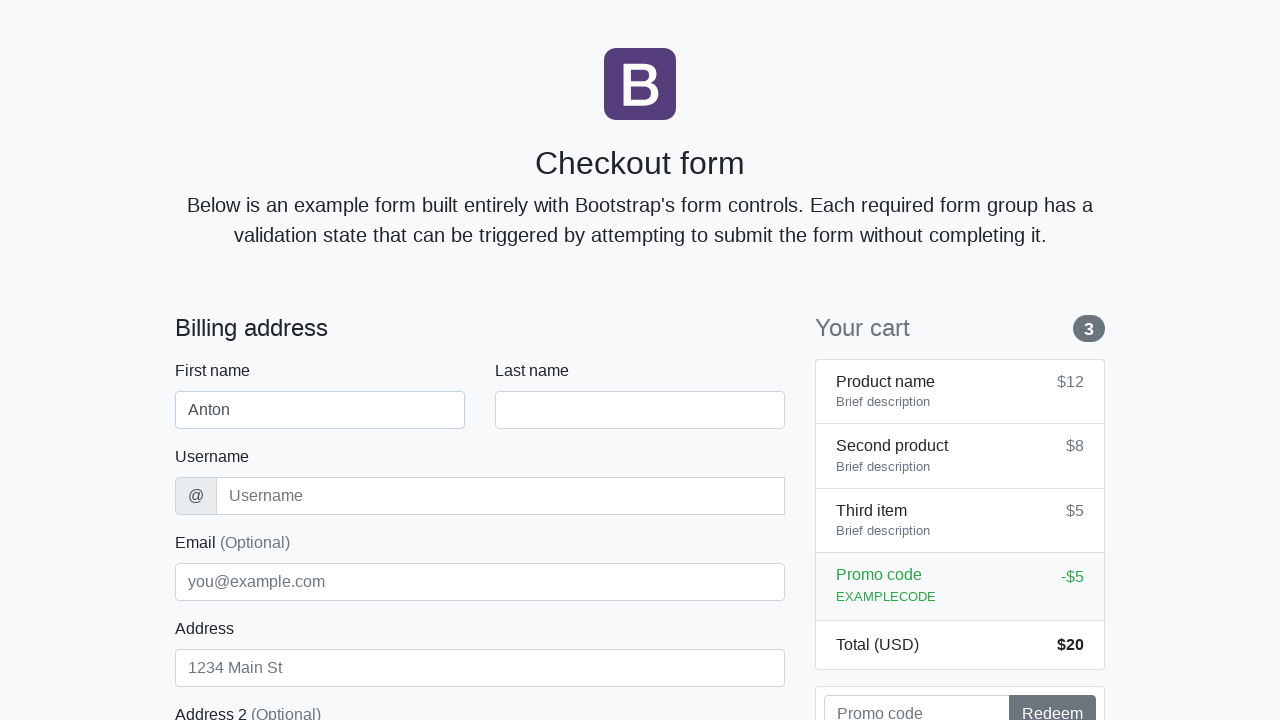

Filled last name field with 'Angelov' on #lastName
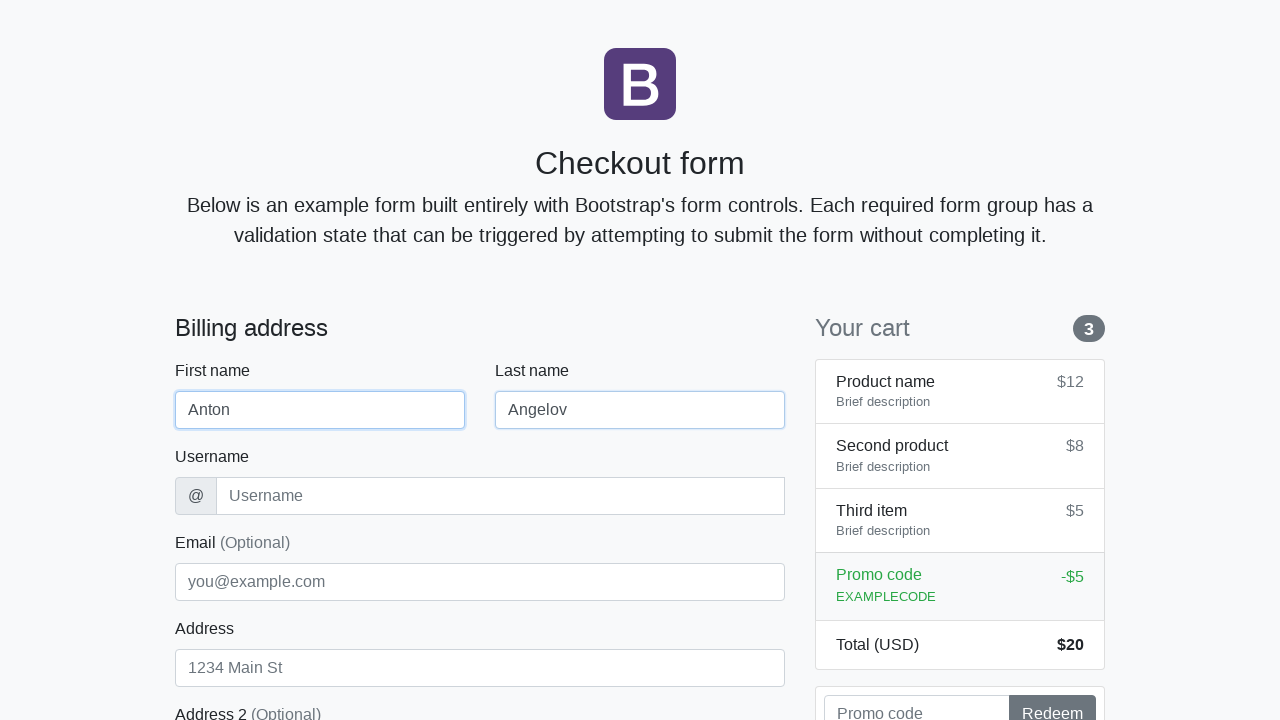

Filled username field with 'angelovstanton' on #username
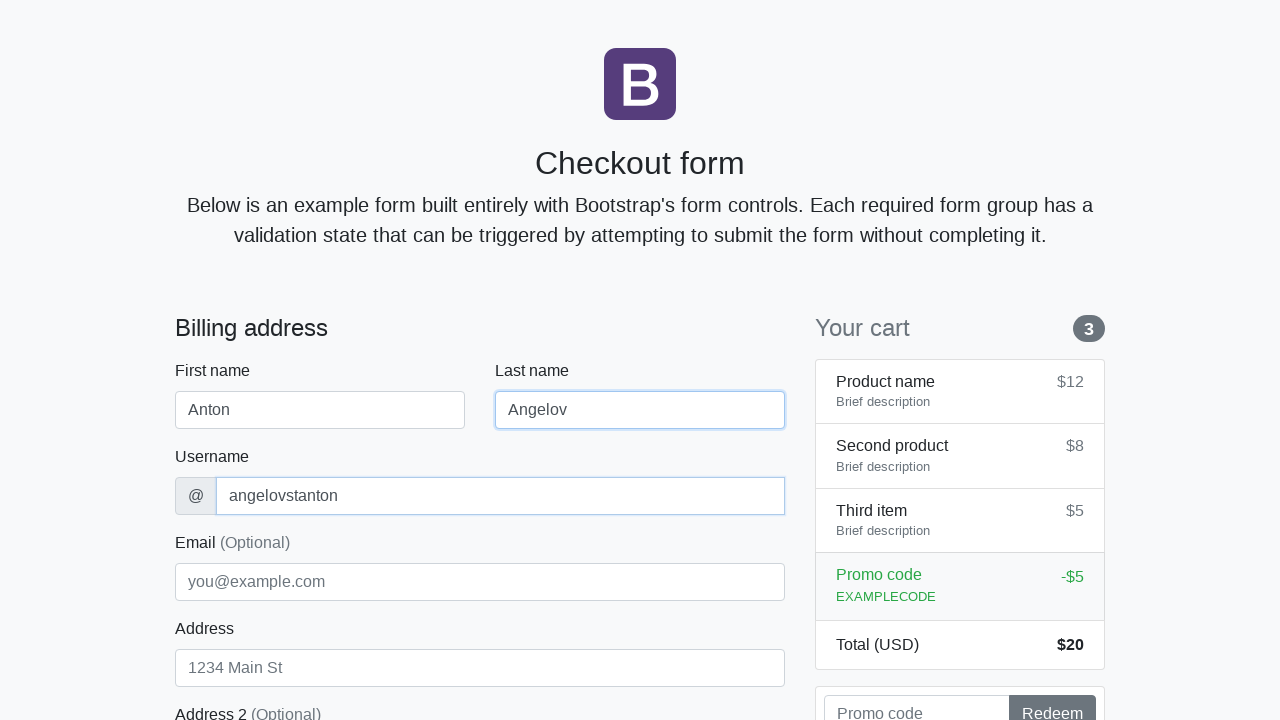

Filled address field with 'Flower Street 76' on #address
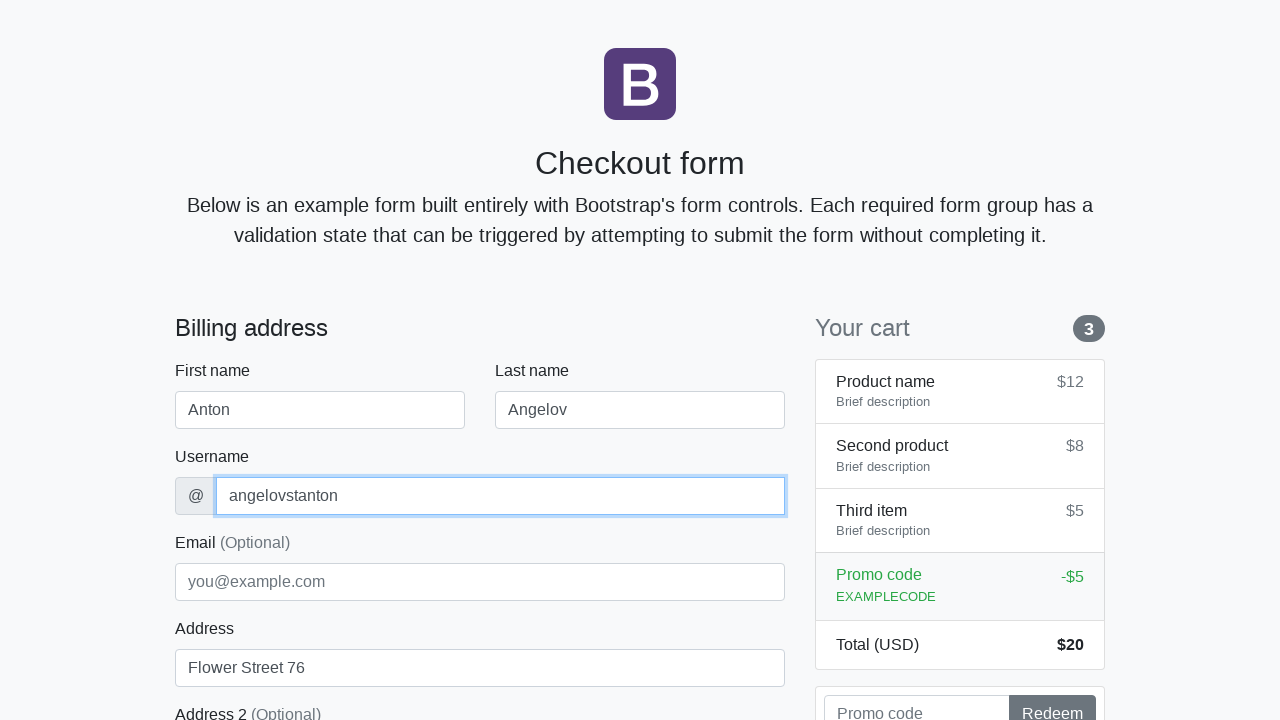

Filled email field with 'george@lambdatest.com' on #email
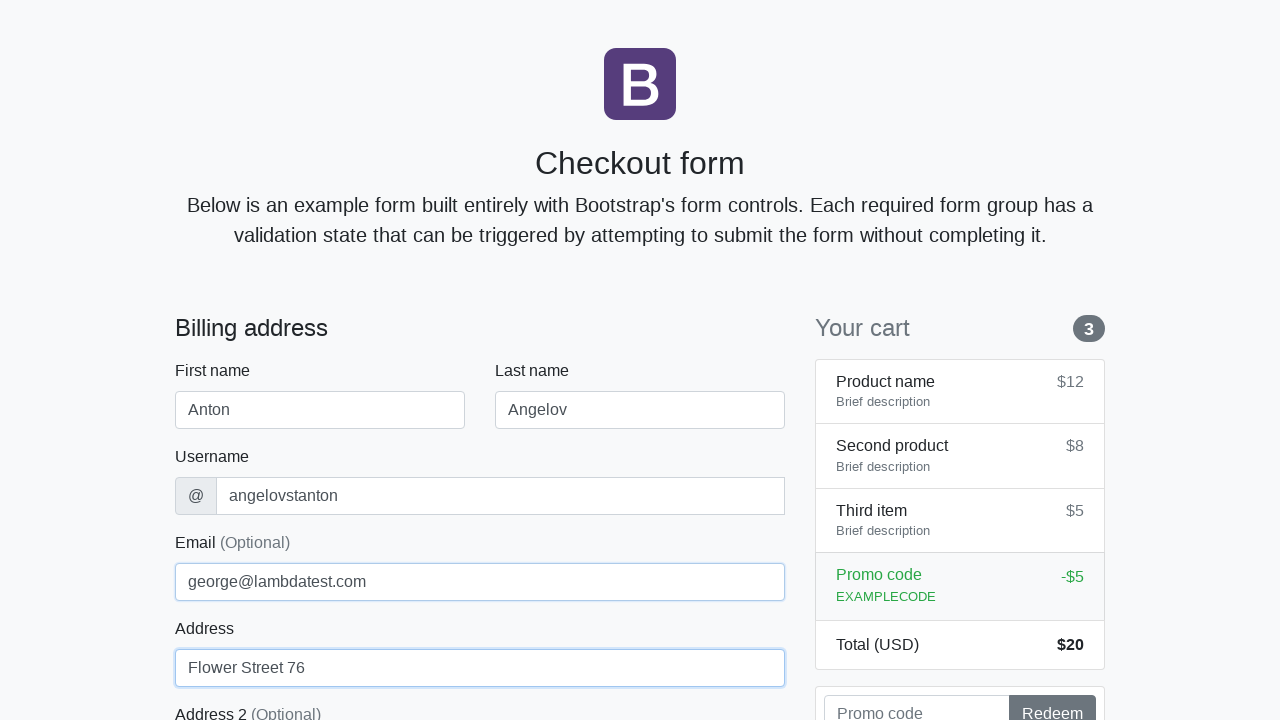

Selected 'United States' from country dropdown on #country
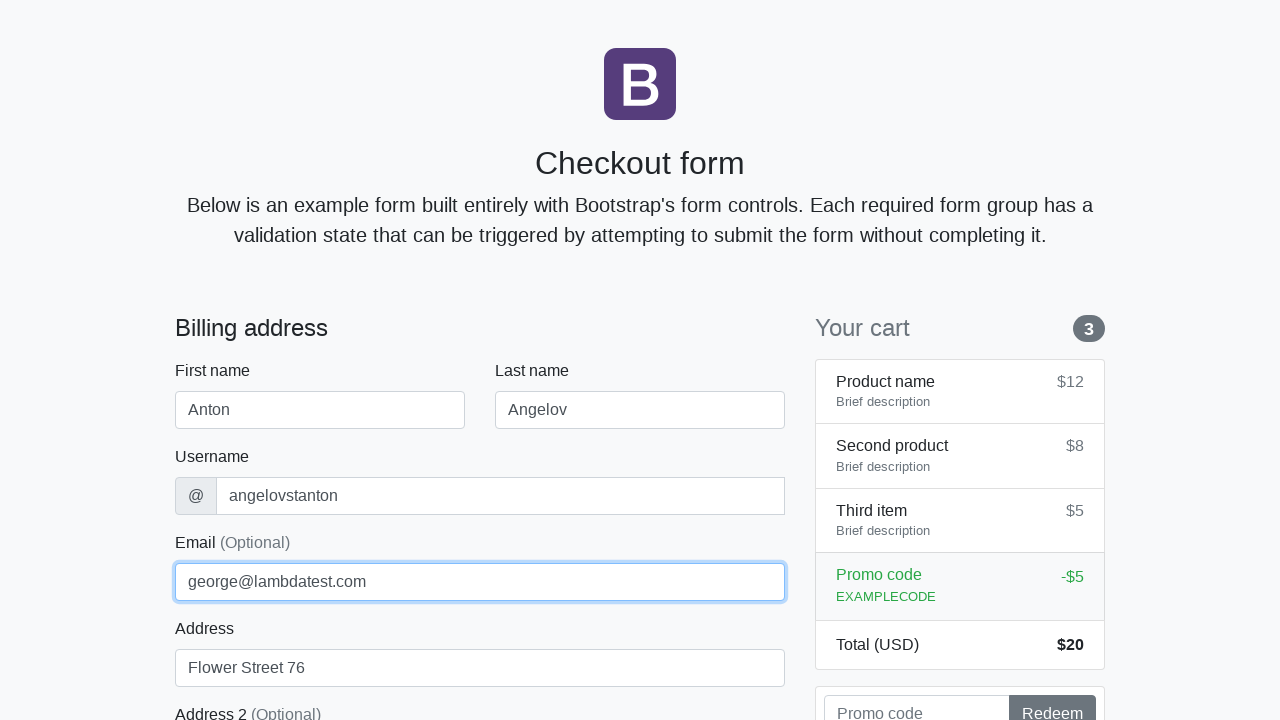

Selected 'California' from state dropdown on #state
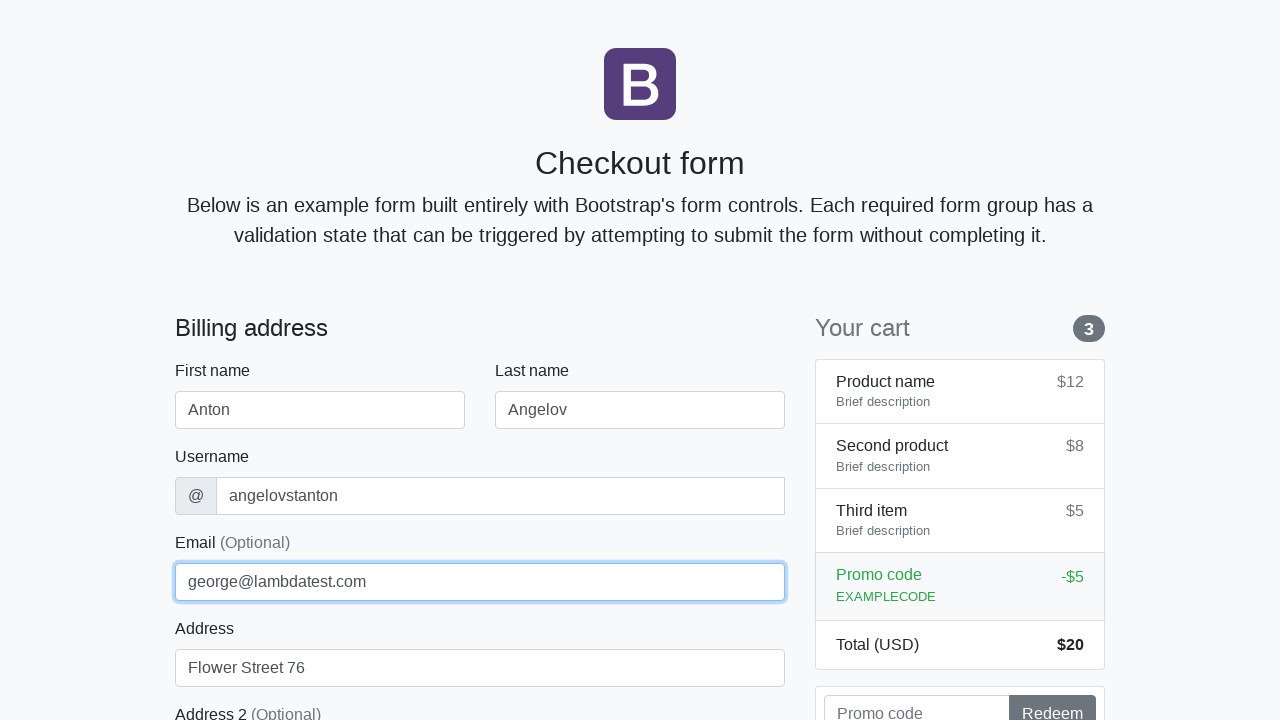

Filled zip code field with '1000' on #zip
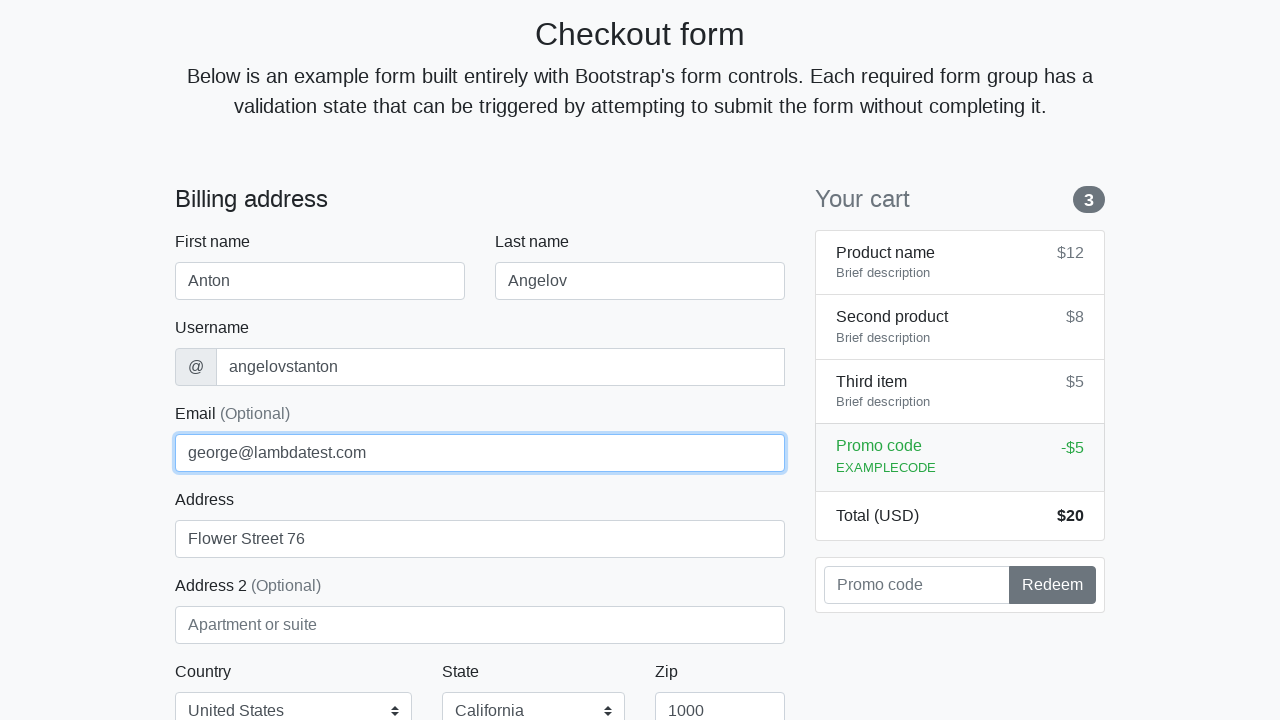

Filled credit card name field with 'Anton Angelov' on #cc-name
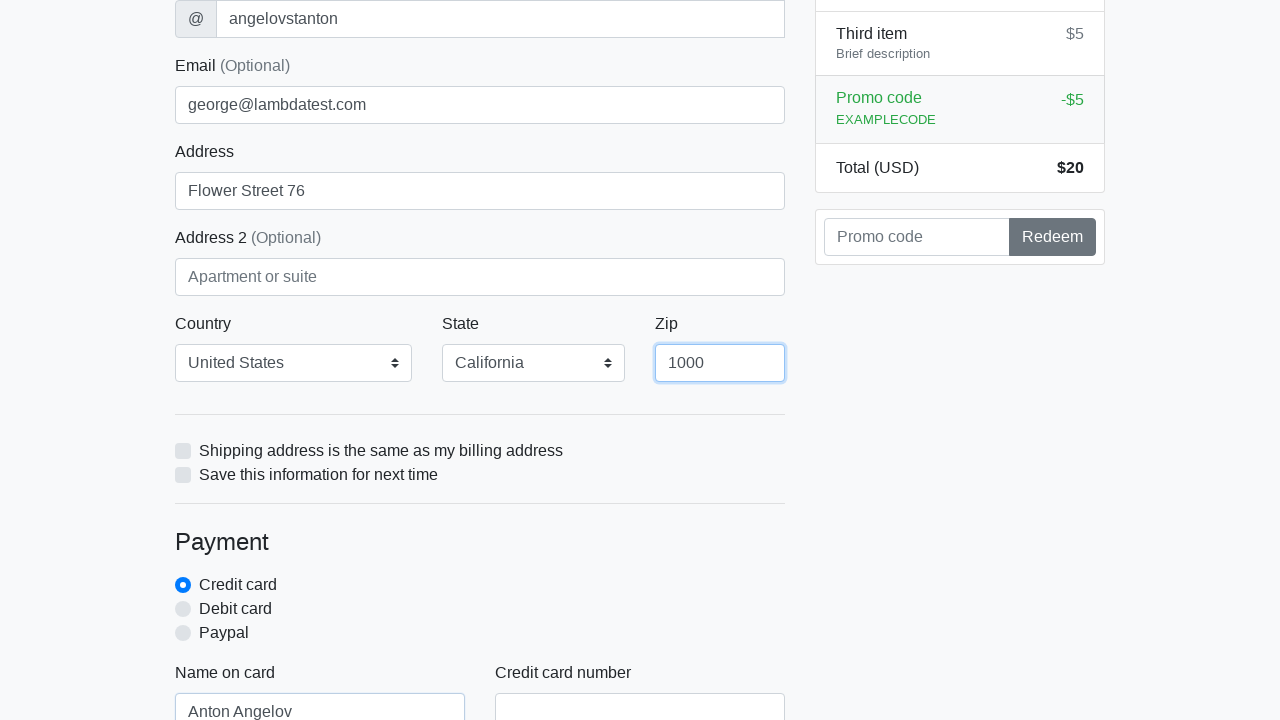

Filled credit card number field with '5610591081018250' on #cc-number
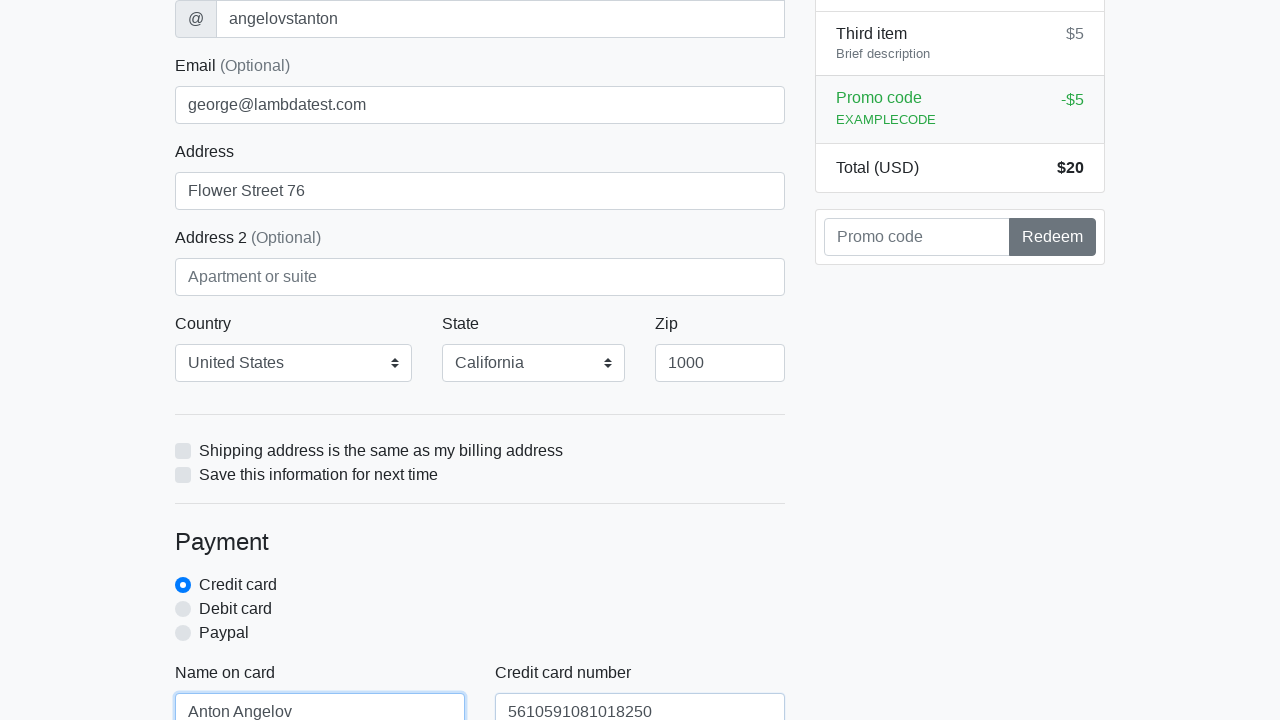

Filled credit card expiration field with '20/10/2020' on #cc-expiration
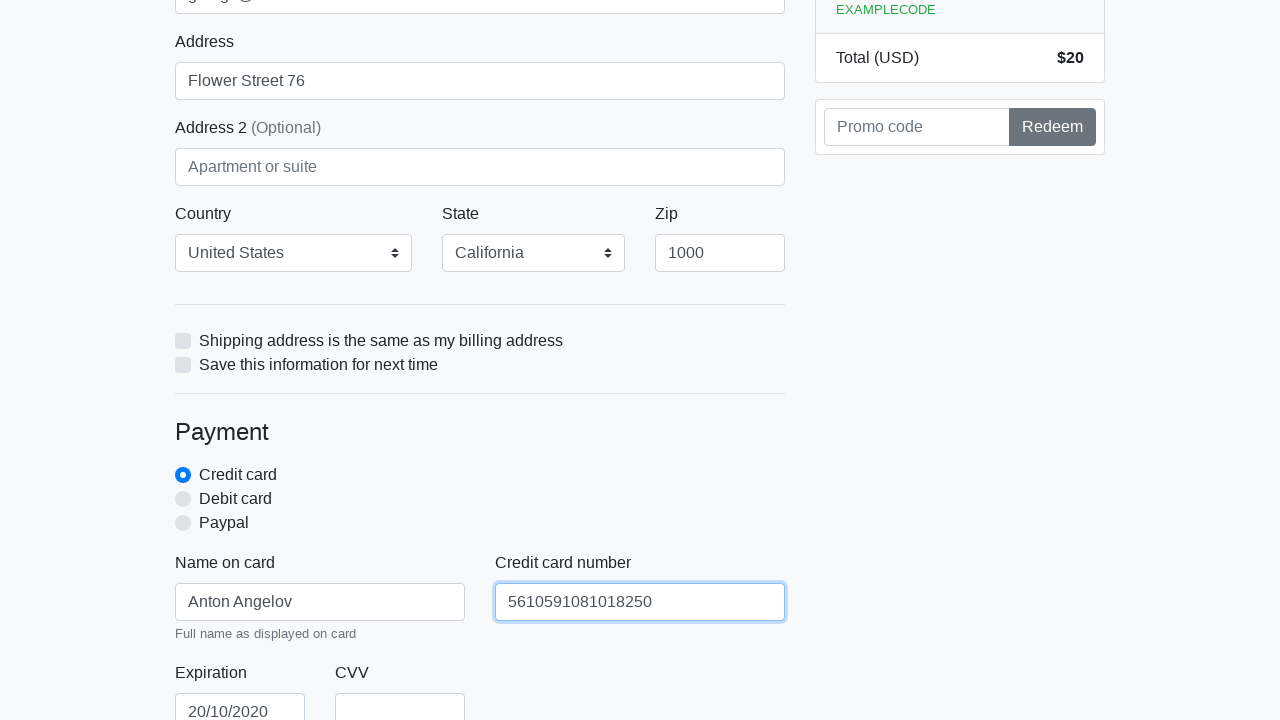

Filled credit card CVV field with '888' on #cc-cvv
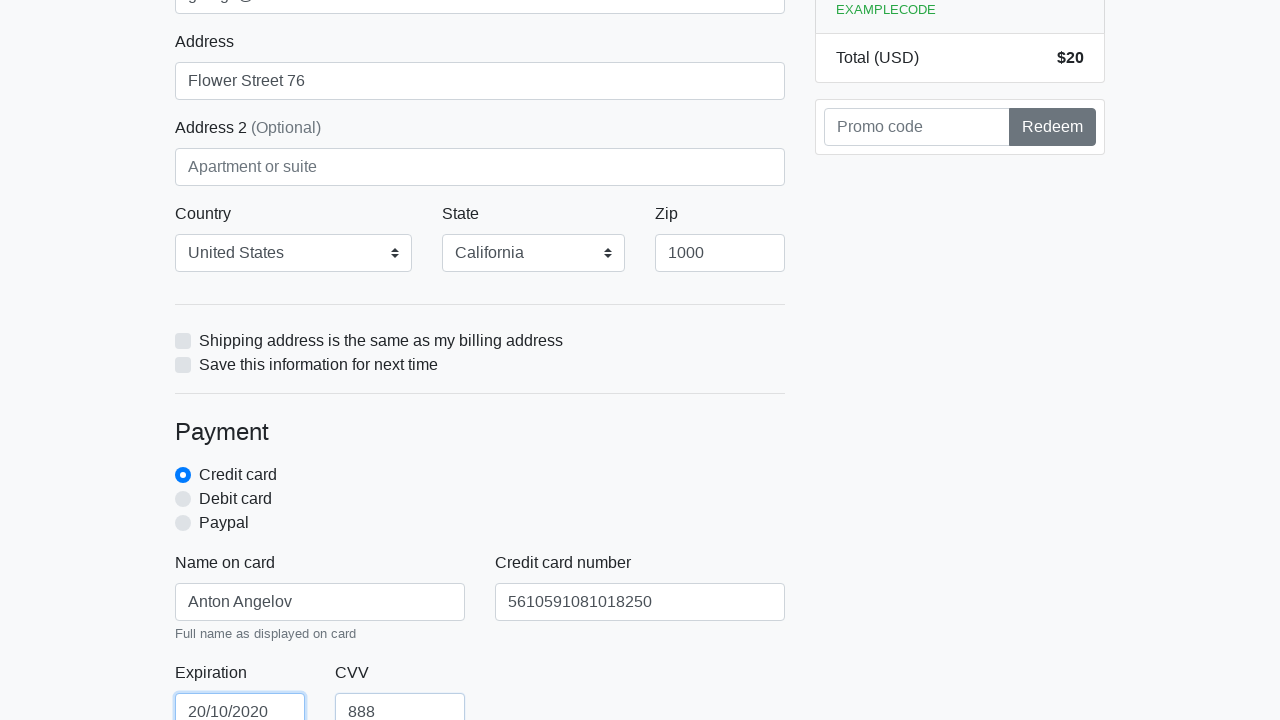

Clicked proceed button to submit checkout form at (480, 500) on xpath=/html/body/div/div[2]/div[2]/form/button
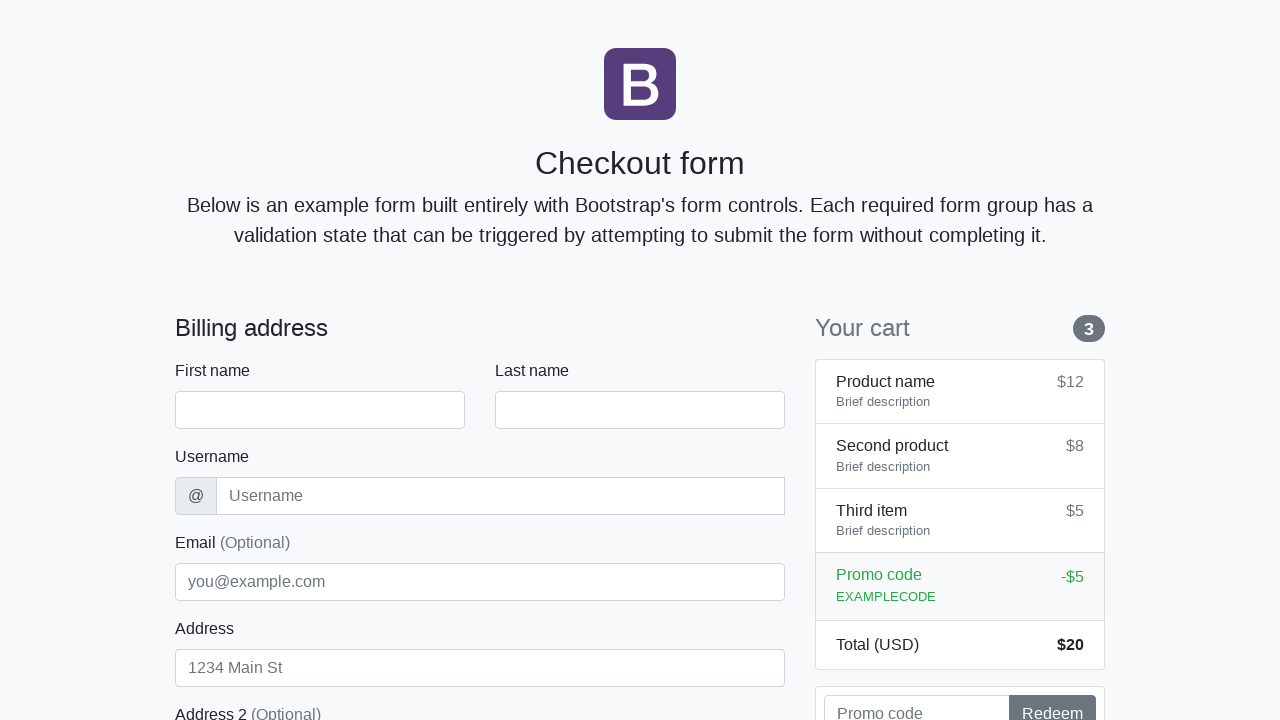

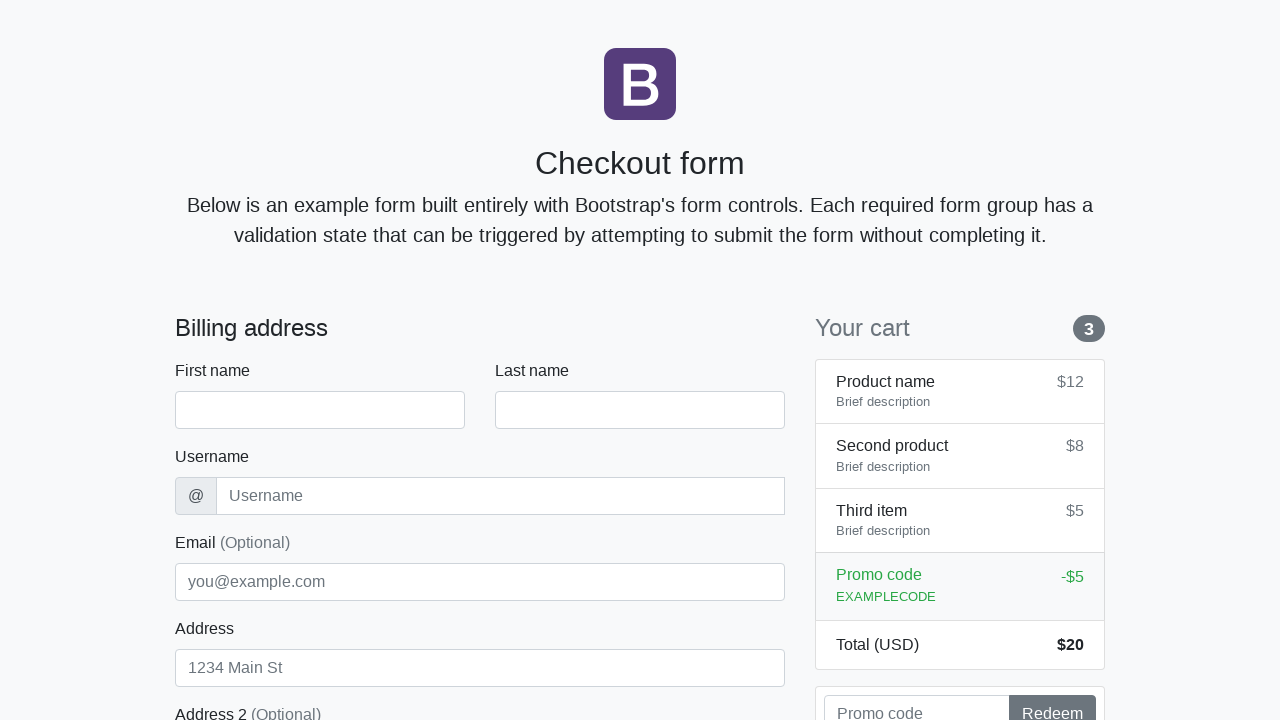